Tests that Clear Completed button is hidden when there are no completed items

Starting URL: https://demo.playwright.dev/todomvc

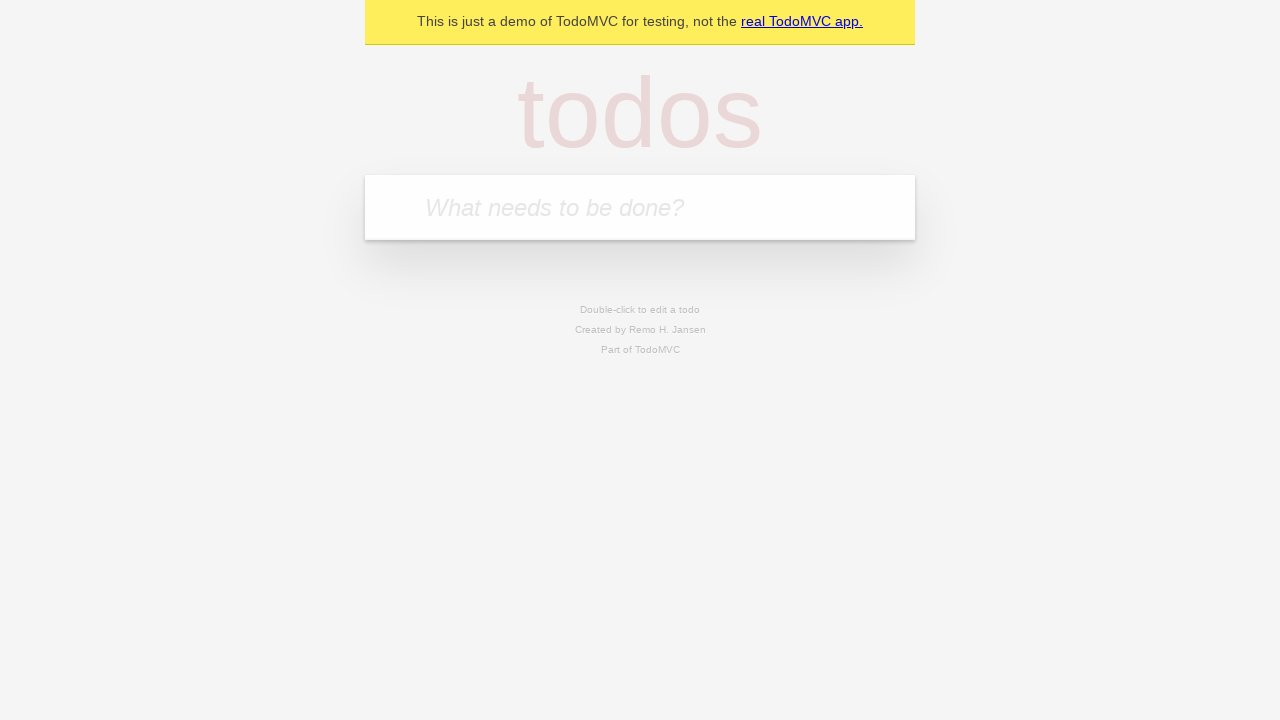

Located the 'What needs to be done?' input field
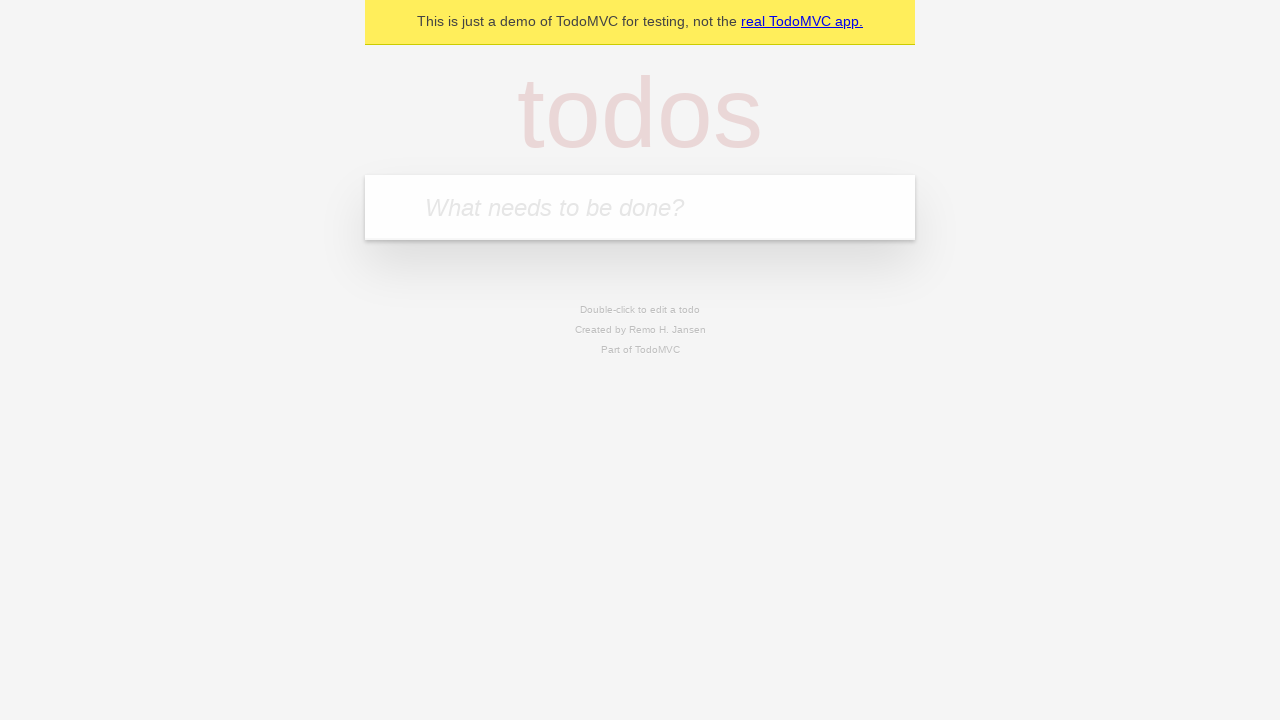

Filled first todo item: 'buy some cheese' on internal:attr=[placeholder="What needs to be done?"i]
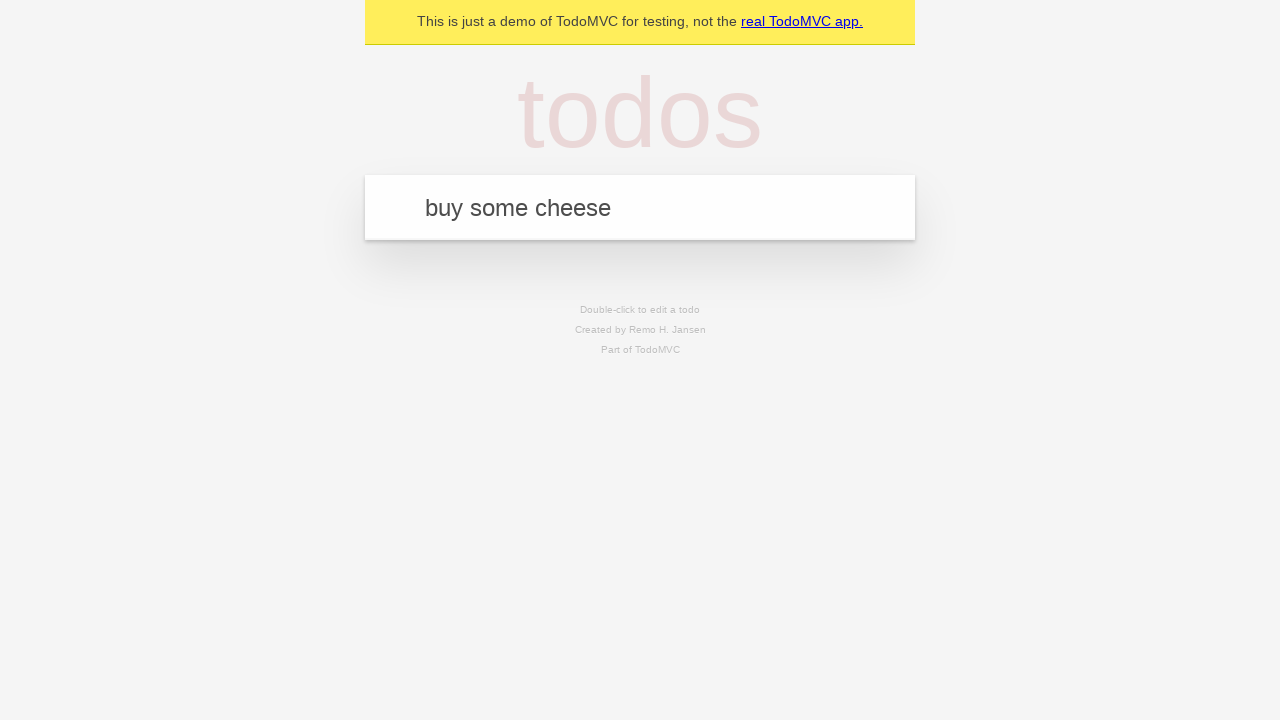

Pressed Enter to create first todo on internal:attr=[placeholder="What needs to be done?"i]
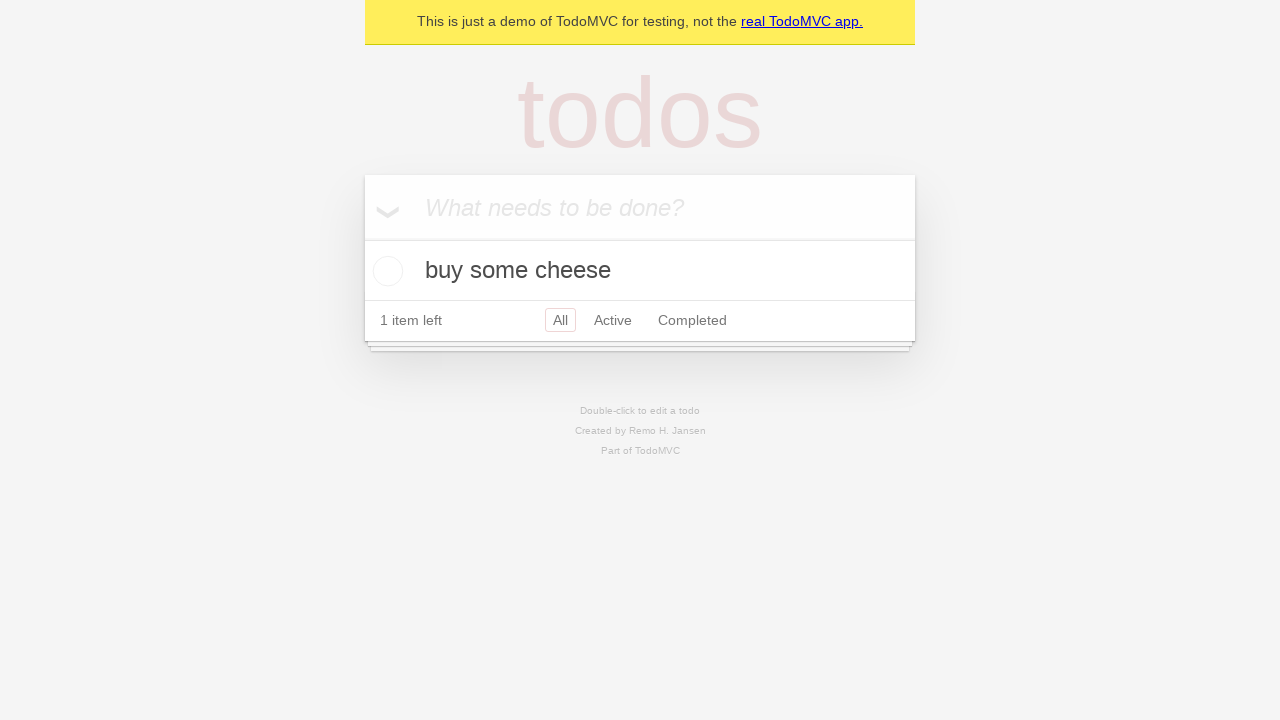

Filled second todo item: 'feed the cat' on internal:attr=[placeholder="What needs to be done?"i]
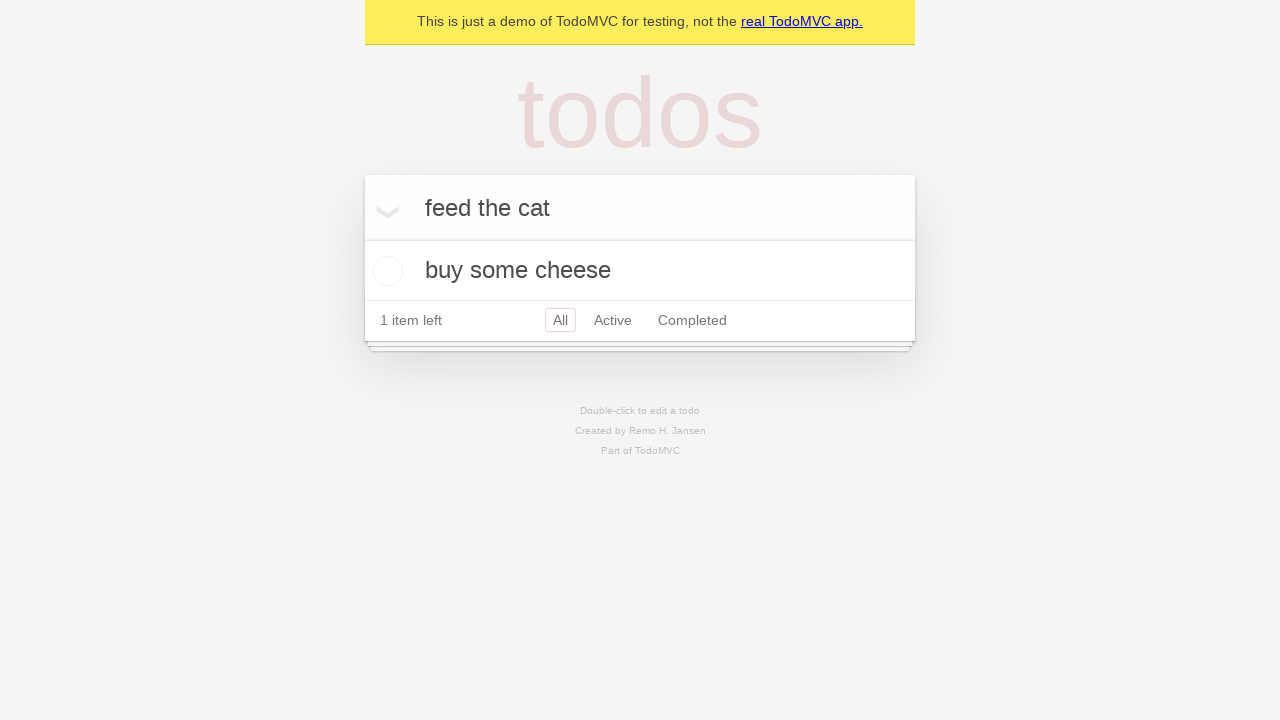

Pressed Enter to create second todo on internal:attr=[placeholder="What needs to be done?"i]
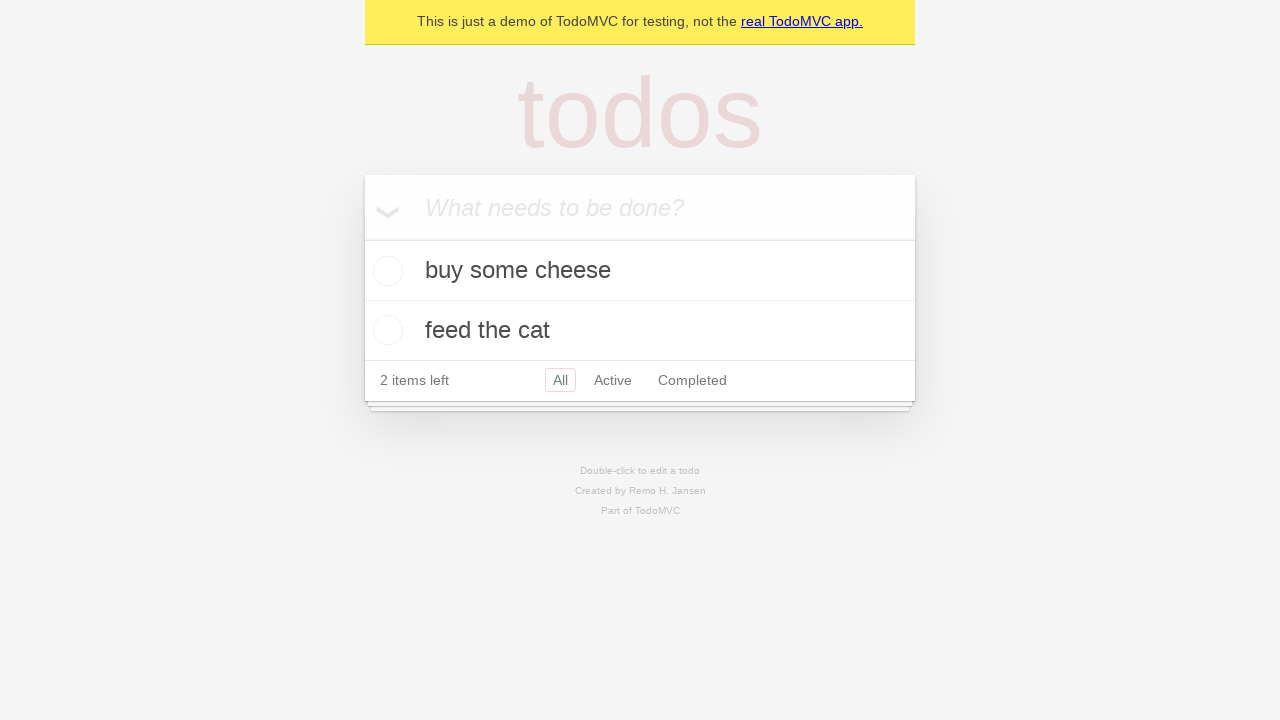

Filled third todo item: 'book a doctors appointment' on internal:attr=[placeholder="What needs to be done?"i]
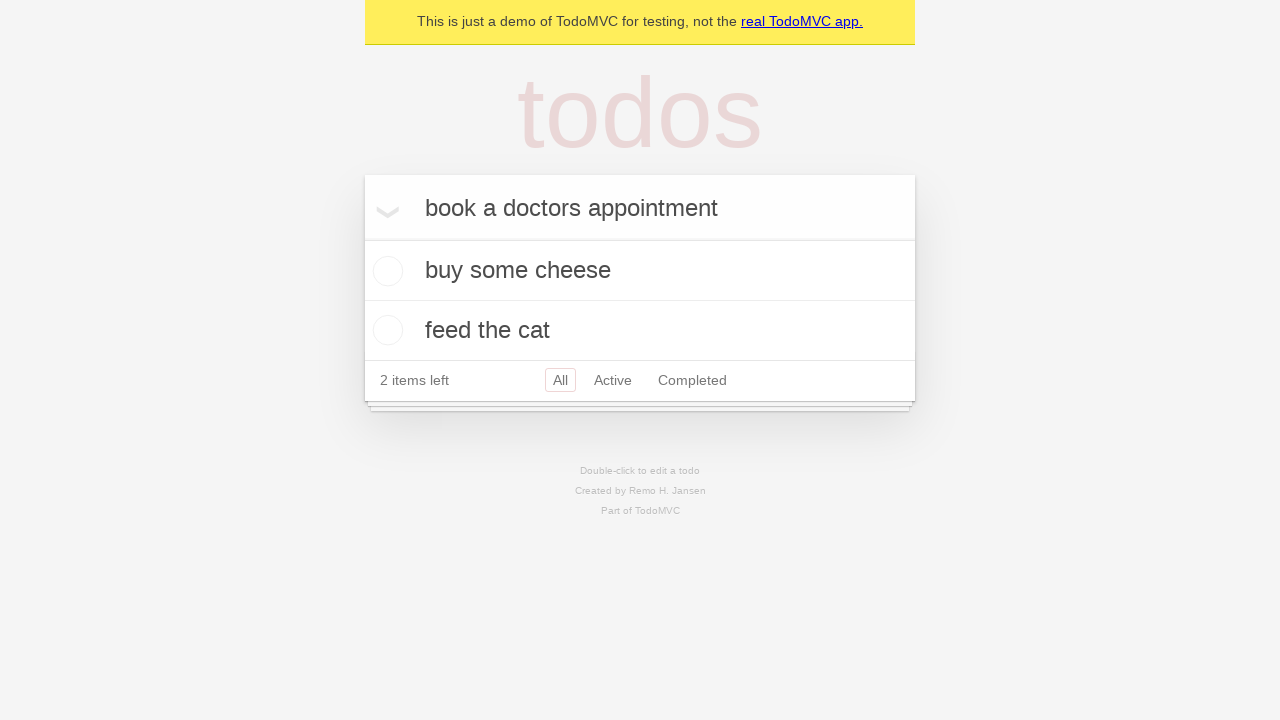

Pressed Enter to create third todo on internal:attr=[placeholder="What needs to be done?"i]
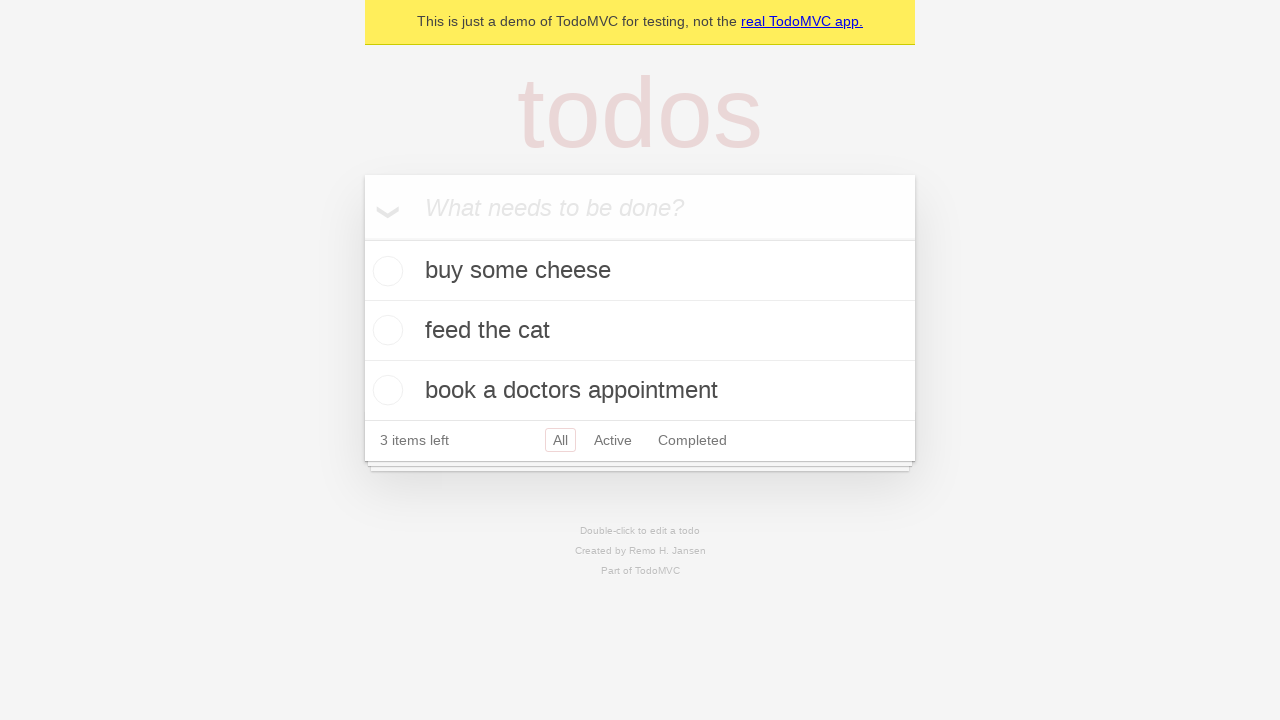

Waited for third todo item to be visible
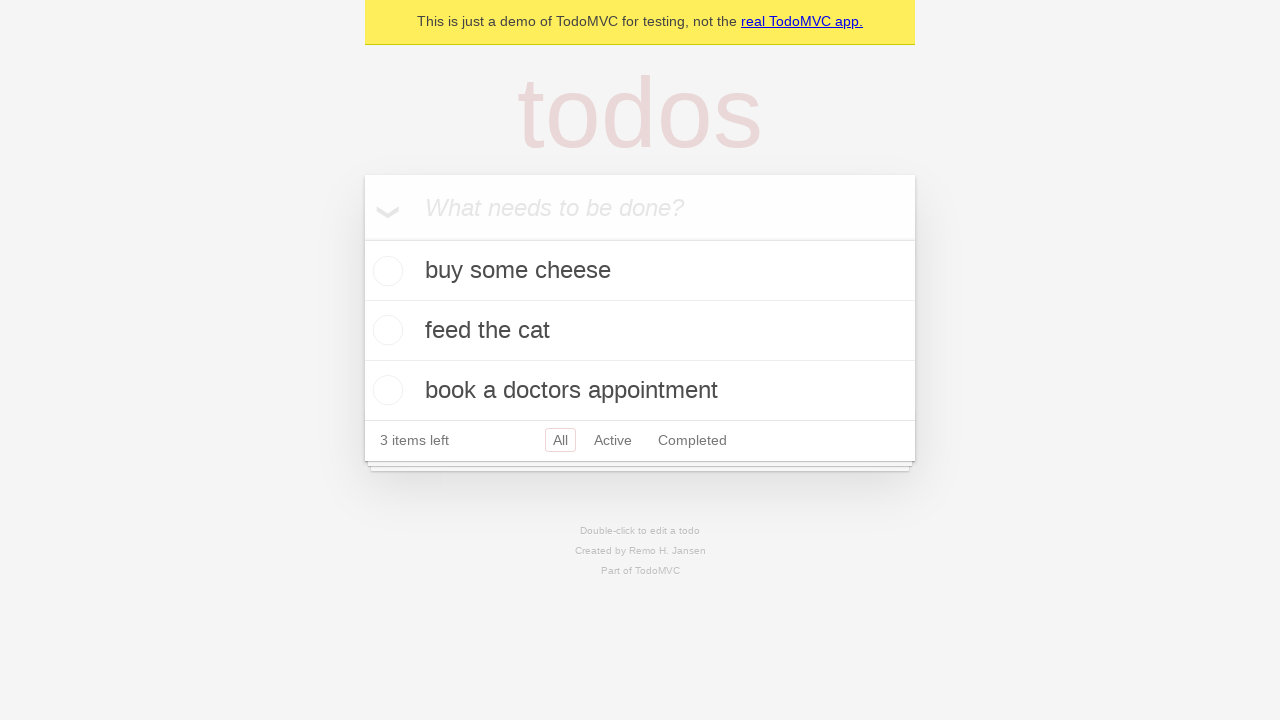

Checked the first todo item as completed at (385, 271) on .todo-list li .toggle >> nth=0
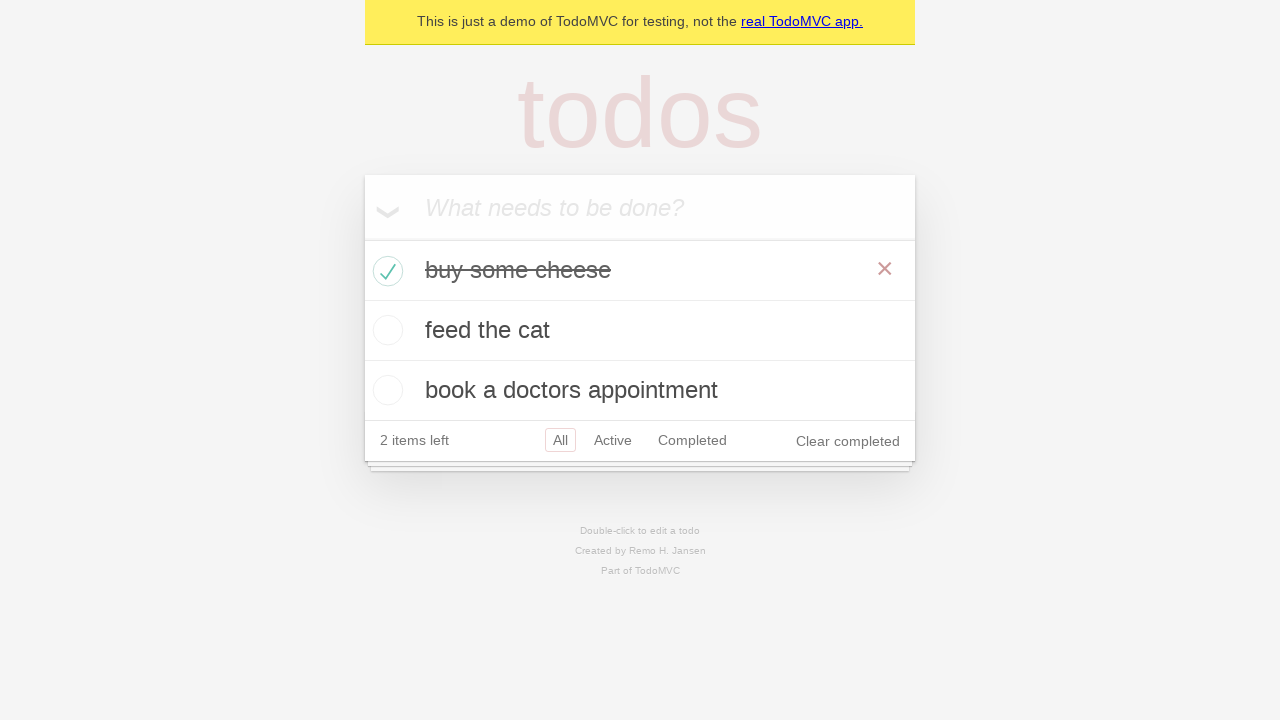

Clicked 'Clear completed' button to remove completed todo at (848, 441) on internal:role=button[name="Clear completed"i]
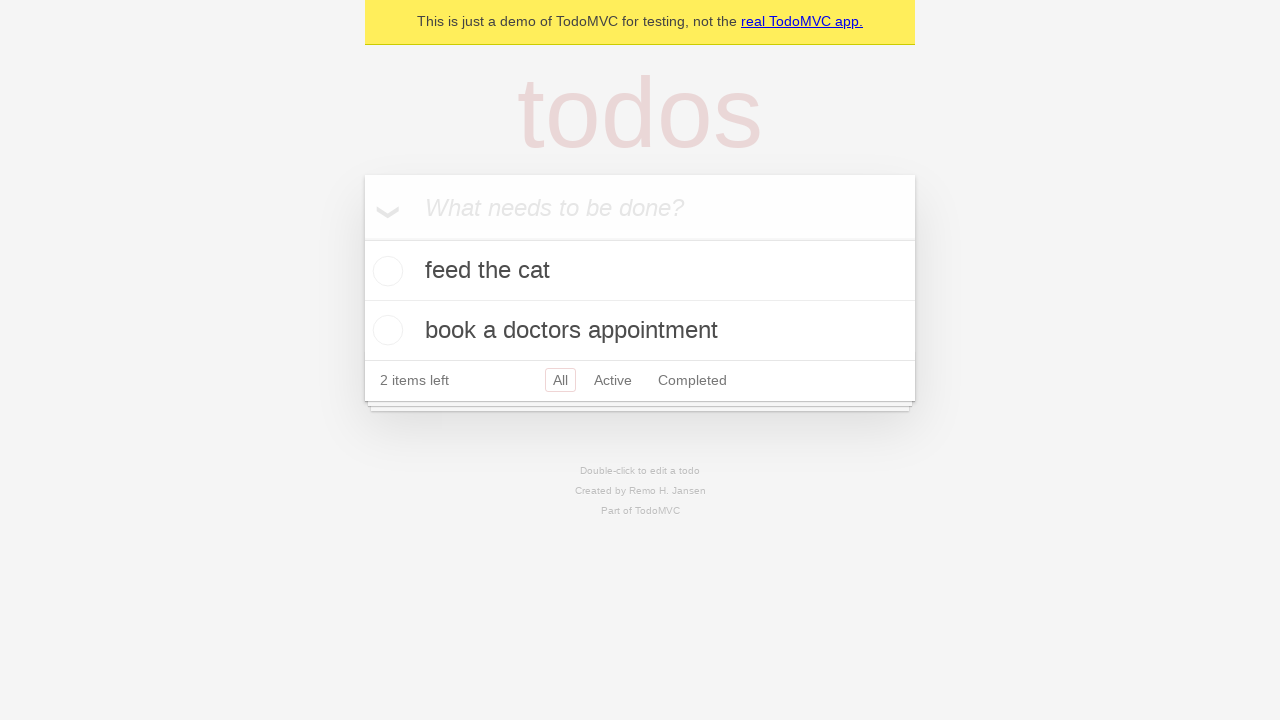

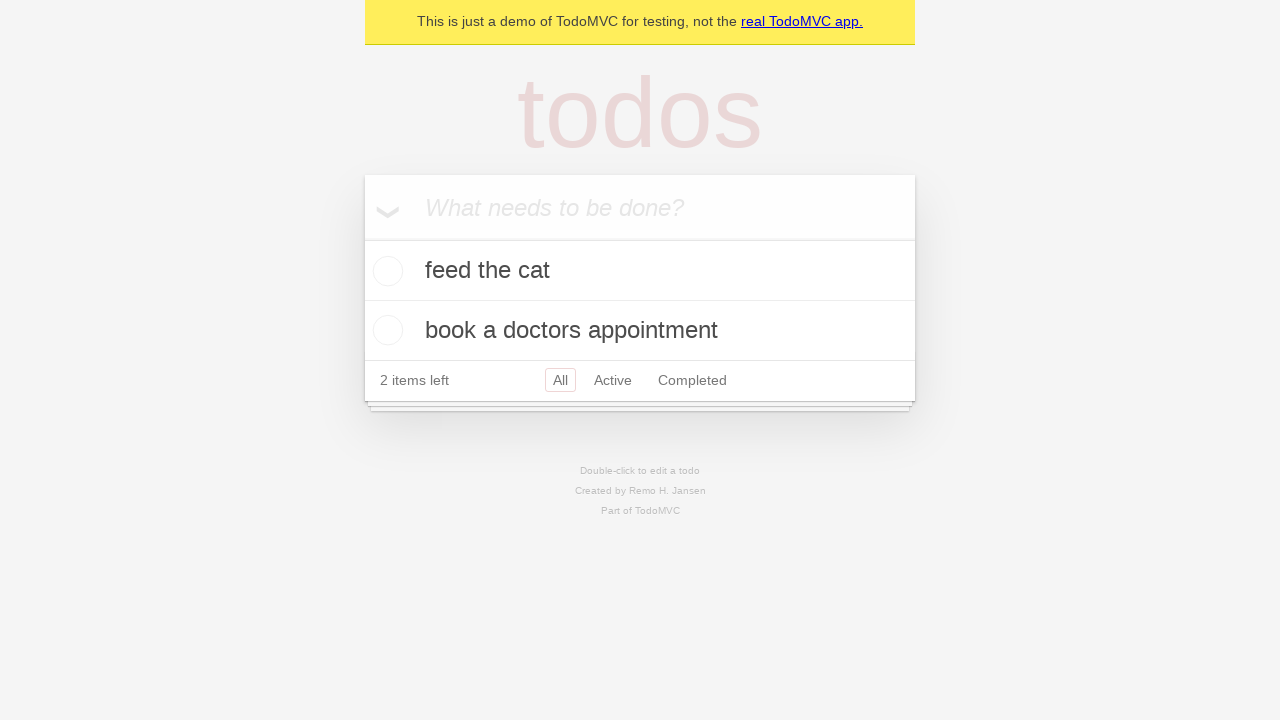